Tests date picker functionality by selecting month, year, and date from a calendar widget on a dummy ticket booking form

Starting URL: https://www.dummyticket.com/dummy-ticket-for-visa-application/

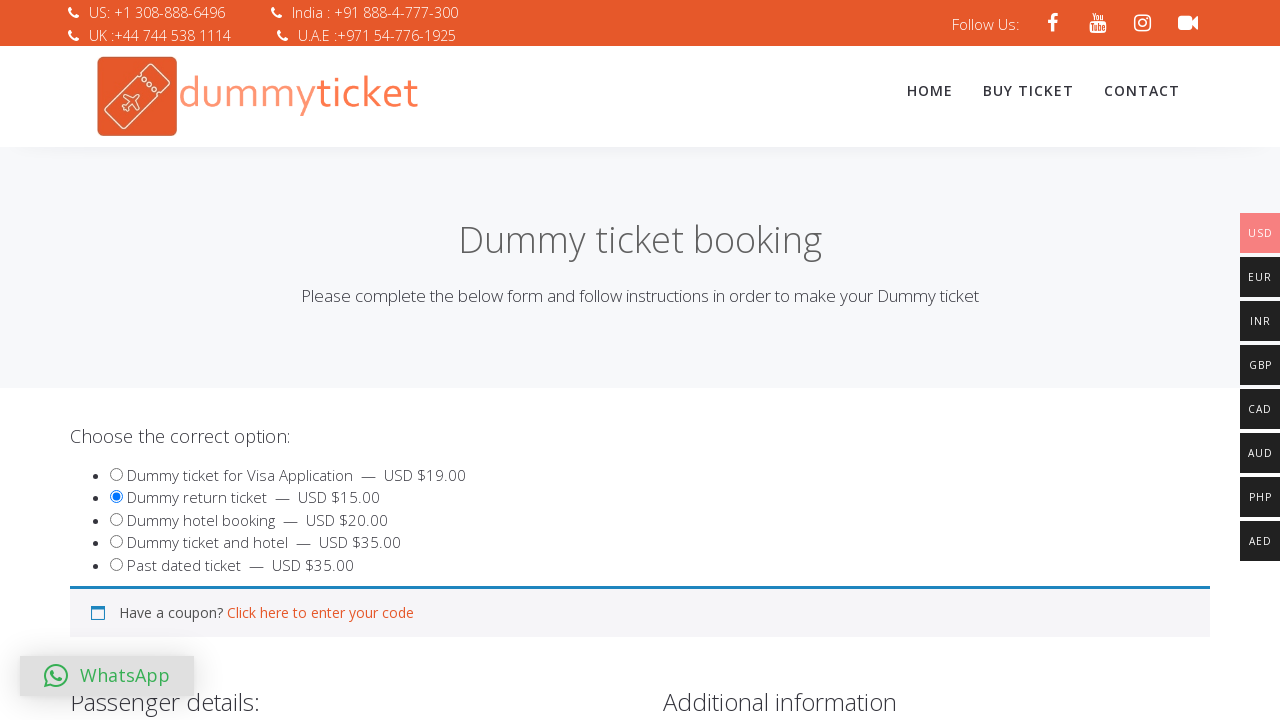

Clicked date of birth field to open date picker at (344, 360) on input#dob
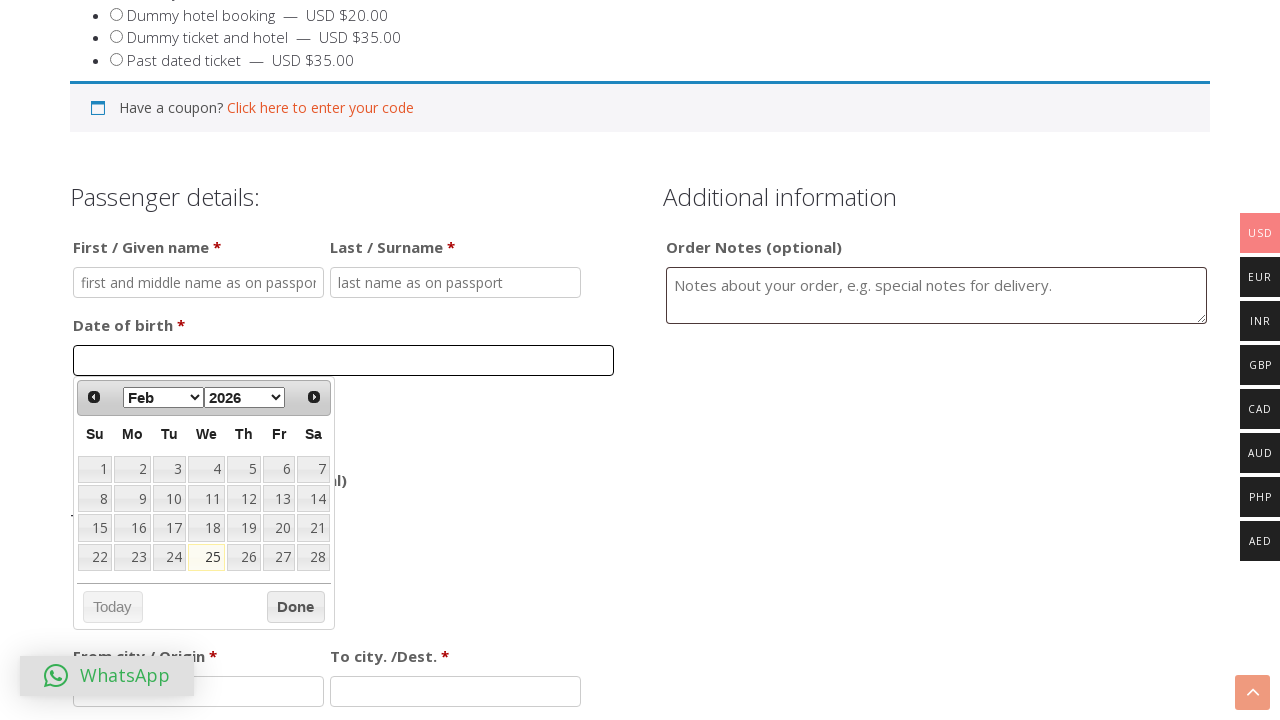

Selected July from month dropdown on xpath=//body/div[@id='ui-datepicker-div']/div[1]/div[1]/select[1]
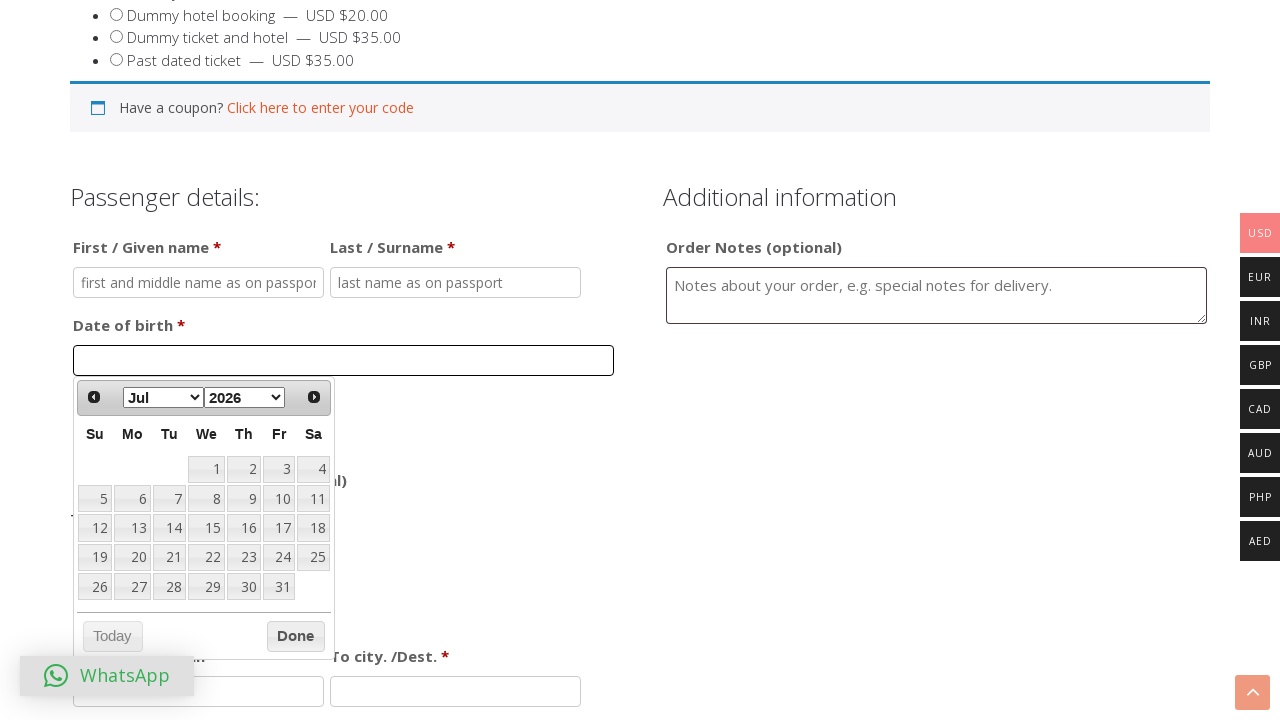

Selected 1996 from year dropdown on xpath=//select[@aria-label='Select year']
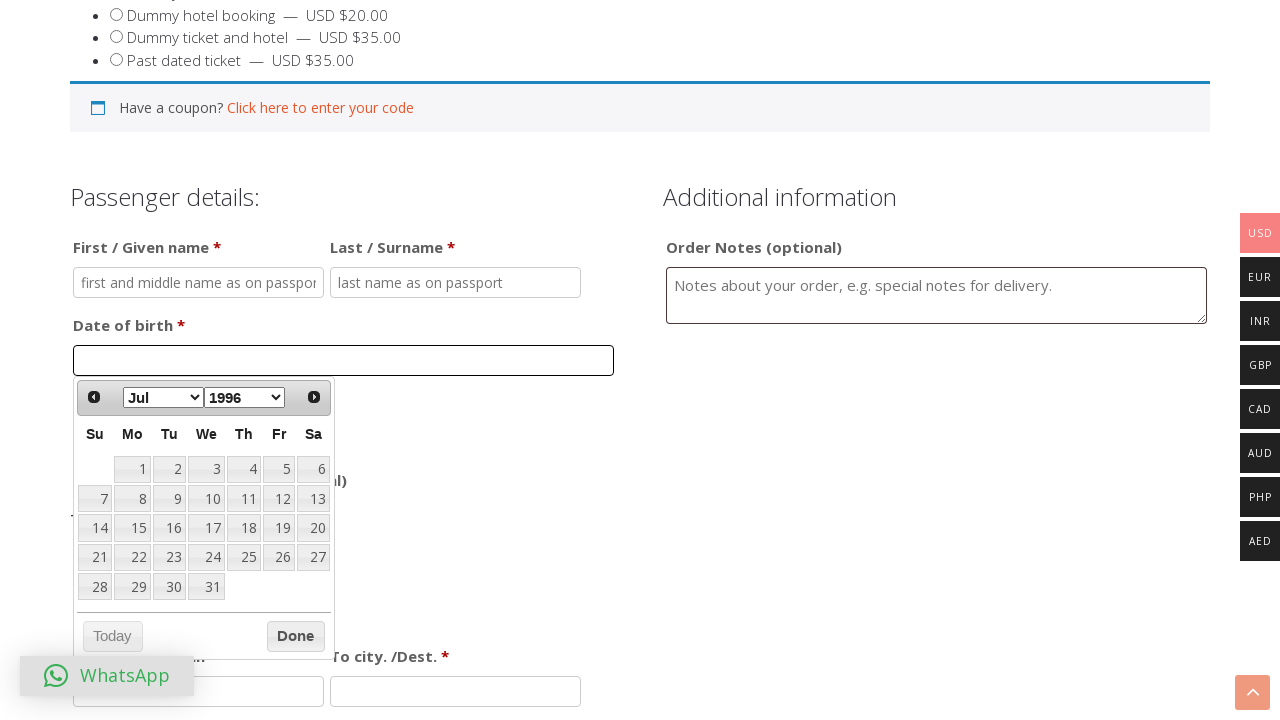

Selected 18th day from calendar at (244, 528) on xpath=//table[@class='ui-datepicker-calendar']//td >> nth=18
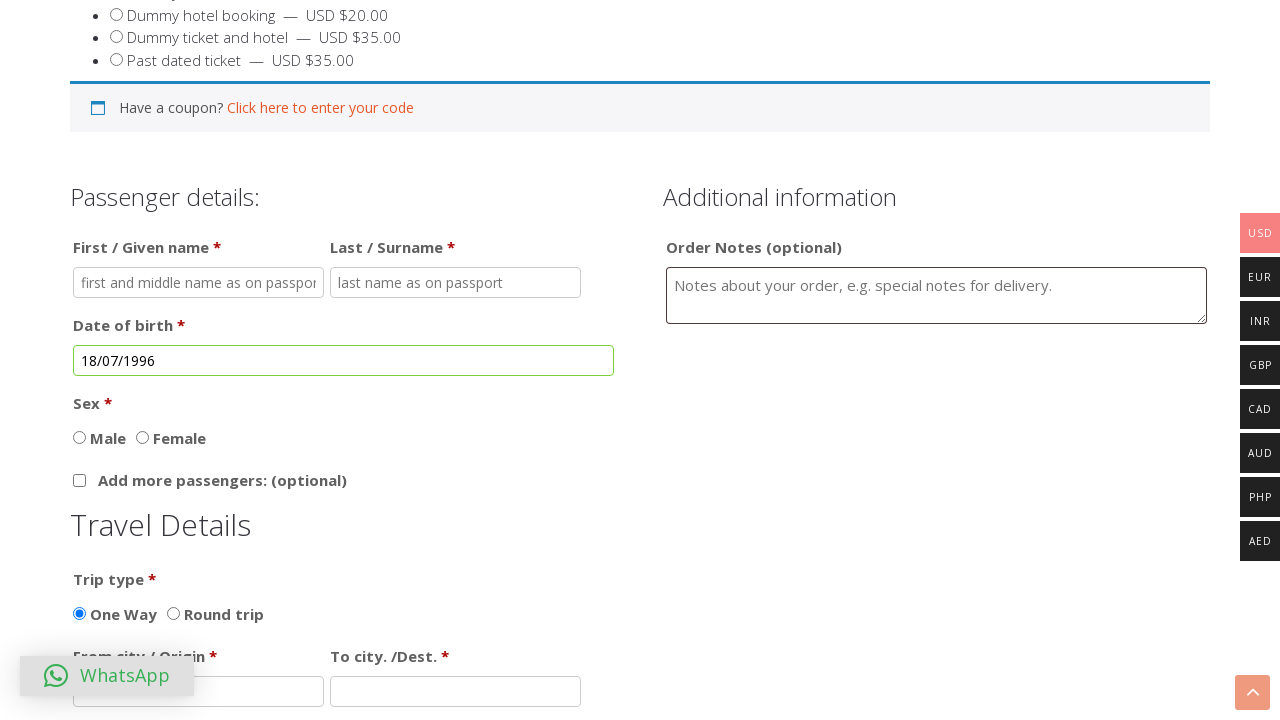

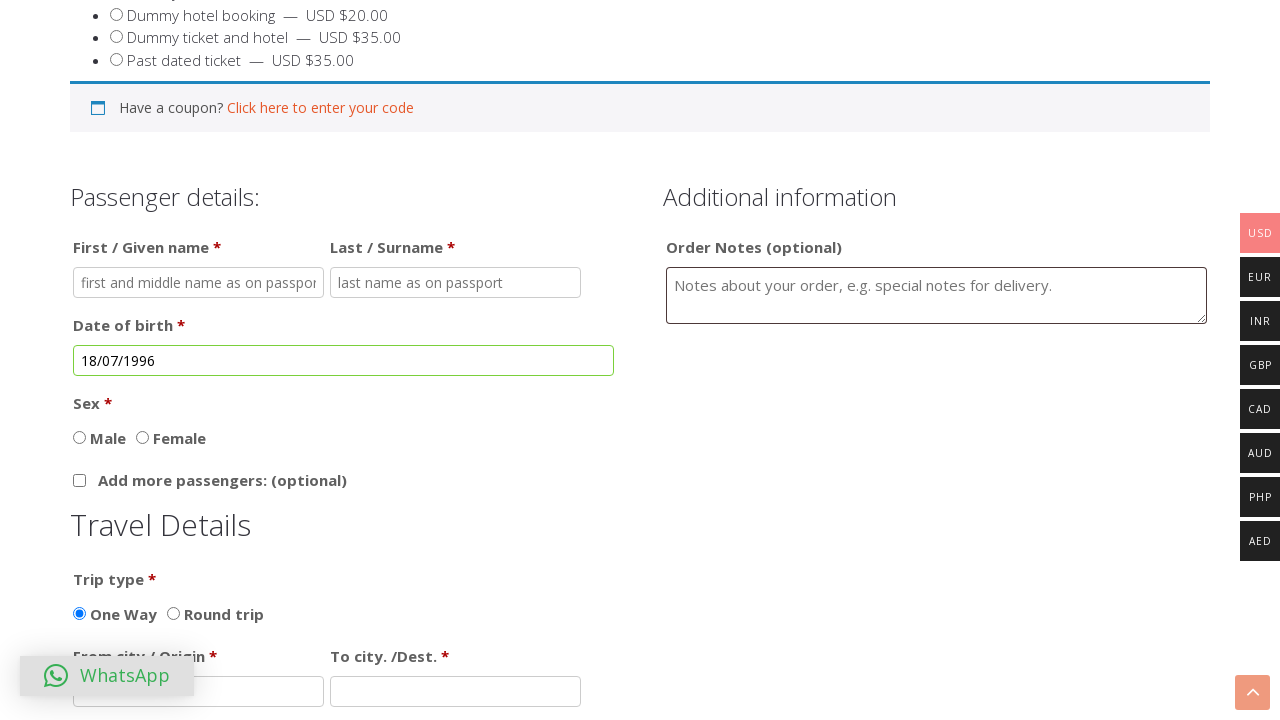